Tests a form on the Sauce Labs guinea pig test page by interacting with various form elements including textboxes, checkboxes, and input fields, then submitting the form

Starting URL: https://saucelabs.com/test/guinea-pig

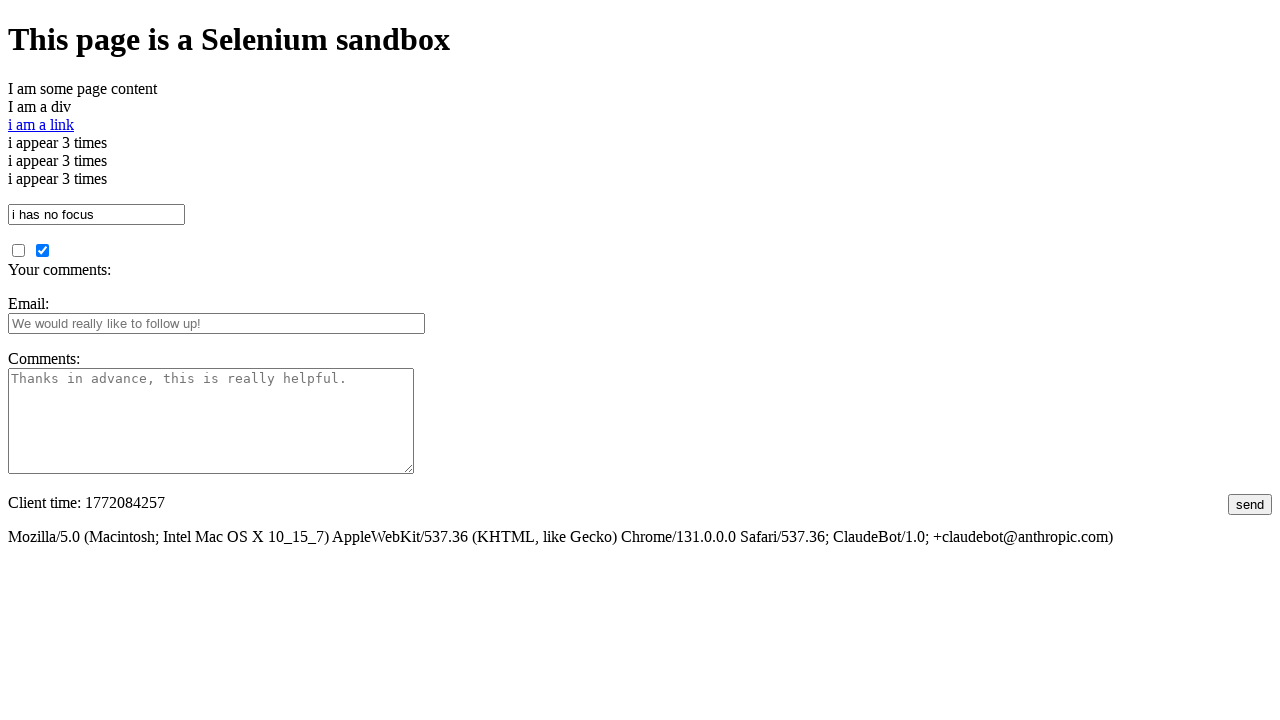

Cleared the 'i_am_a_textbox' textbox on input[name='i_am_a_textbox']
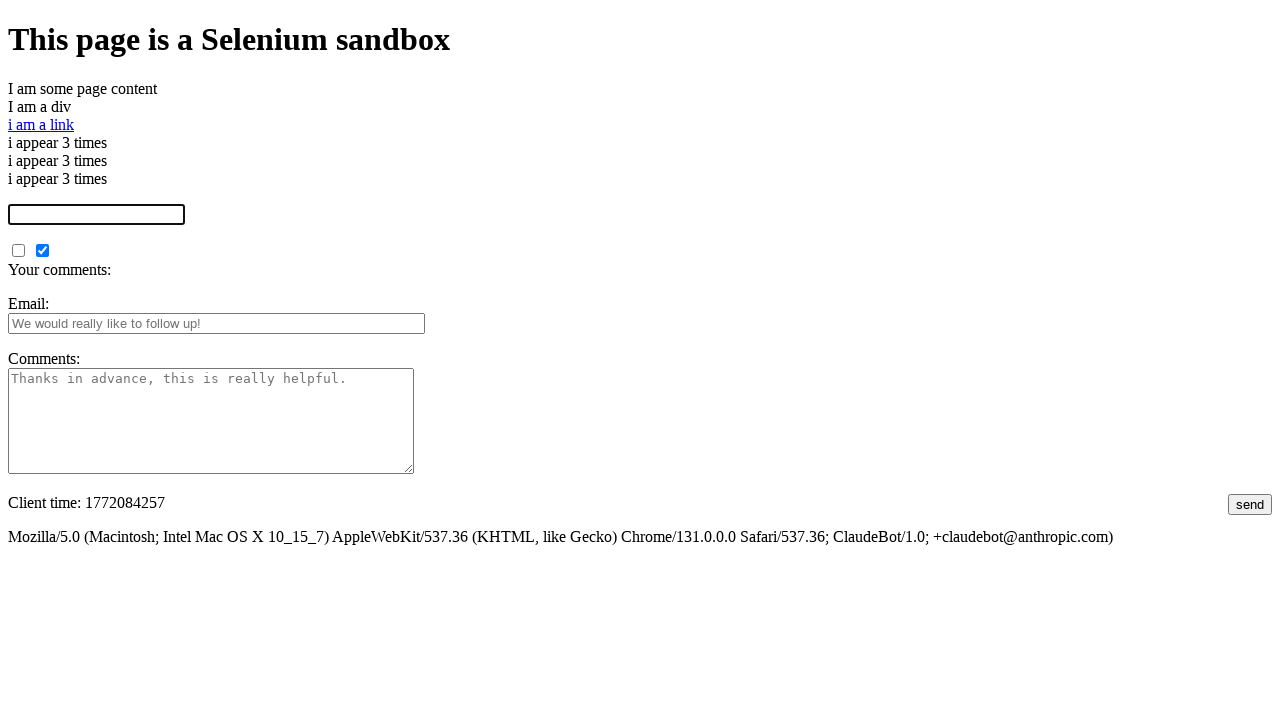

Located the unchecked checkbox element
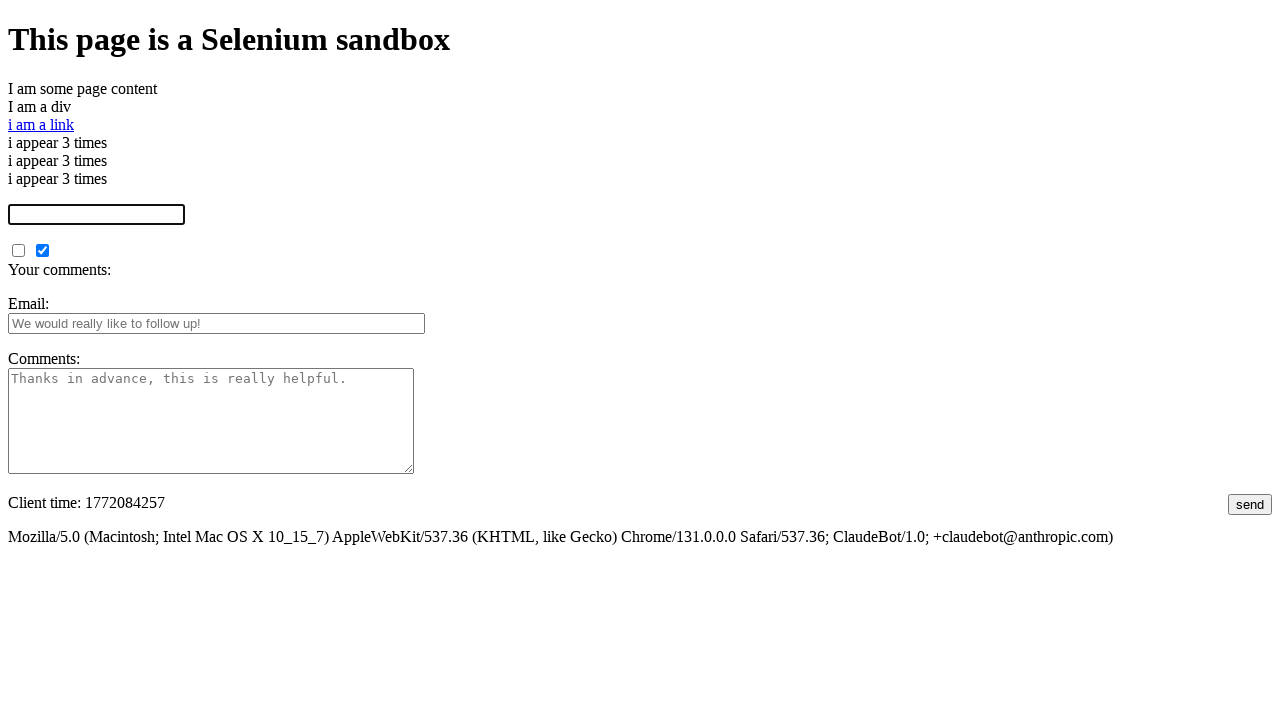

Clicked the unchecked checkbox to check it at (18, 250) on input[name='unchecked_checkbox']
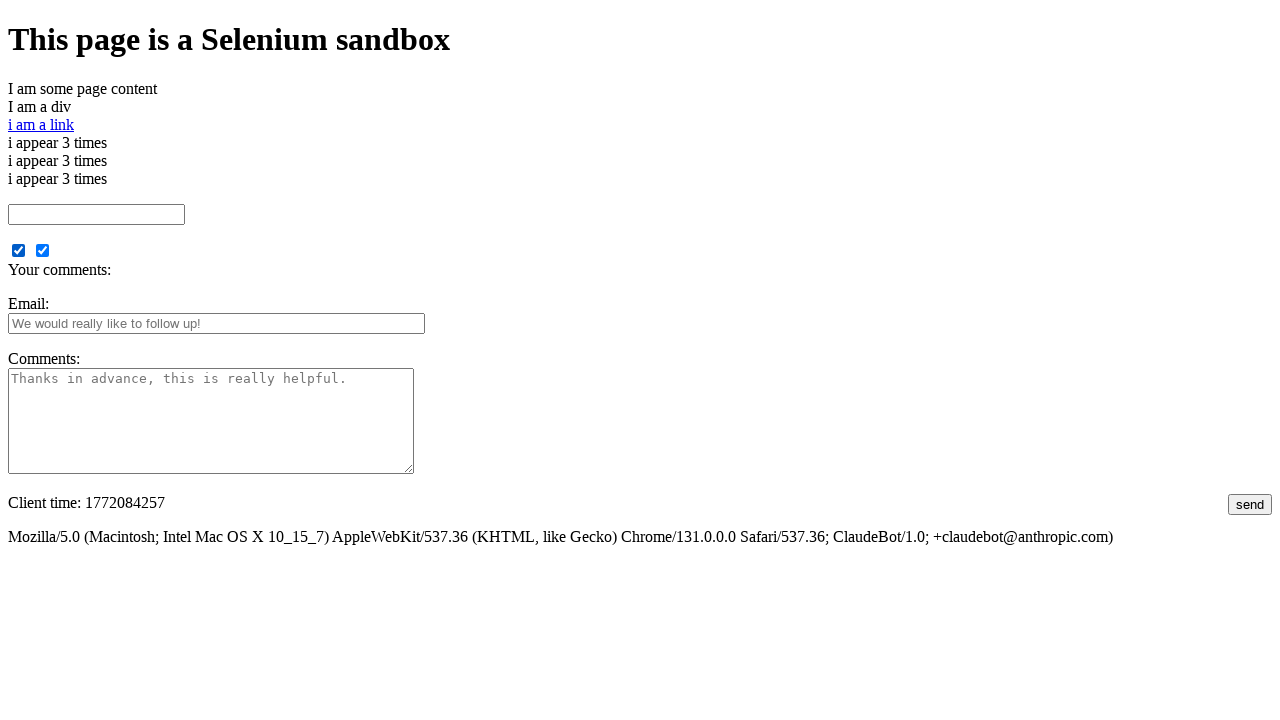

Clicked the checked checkbox to uncheck it at (42, 250) on input[name='checked_checkbox']
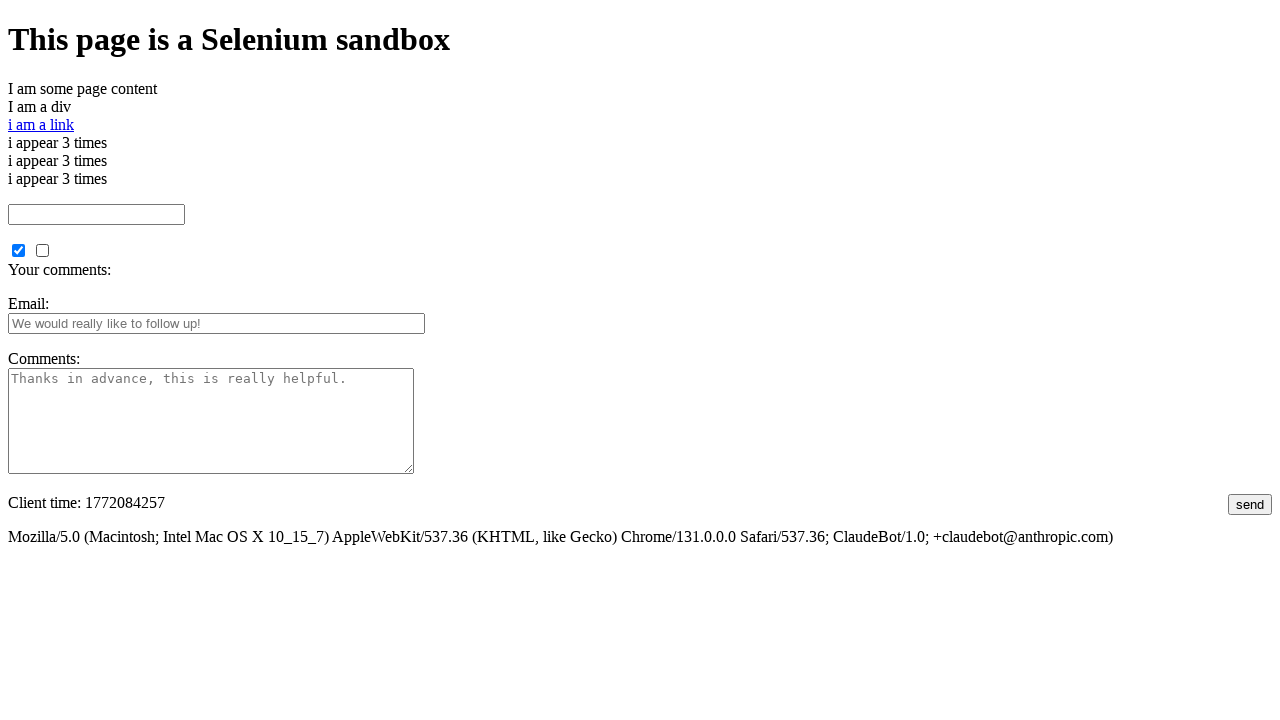

Filled email field with 'thebestemail@ever.hi' on #fbemail
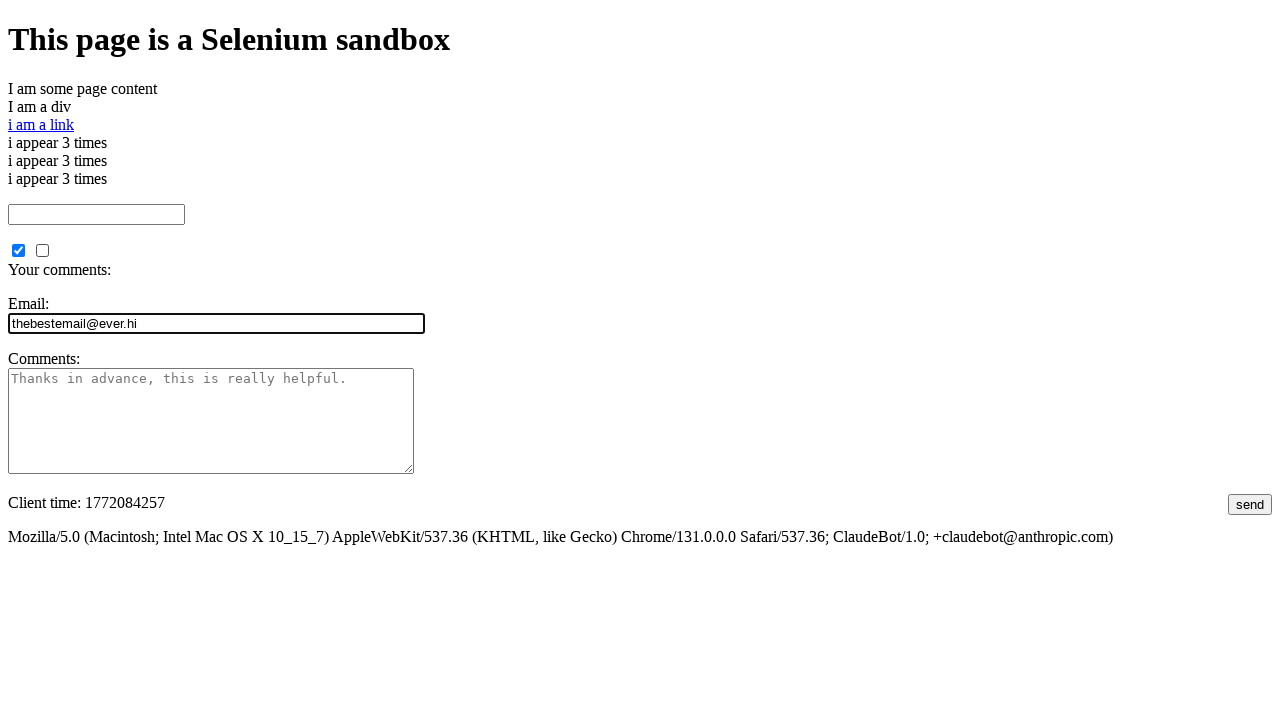

Filled comments field with test message on #comments
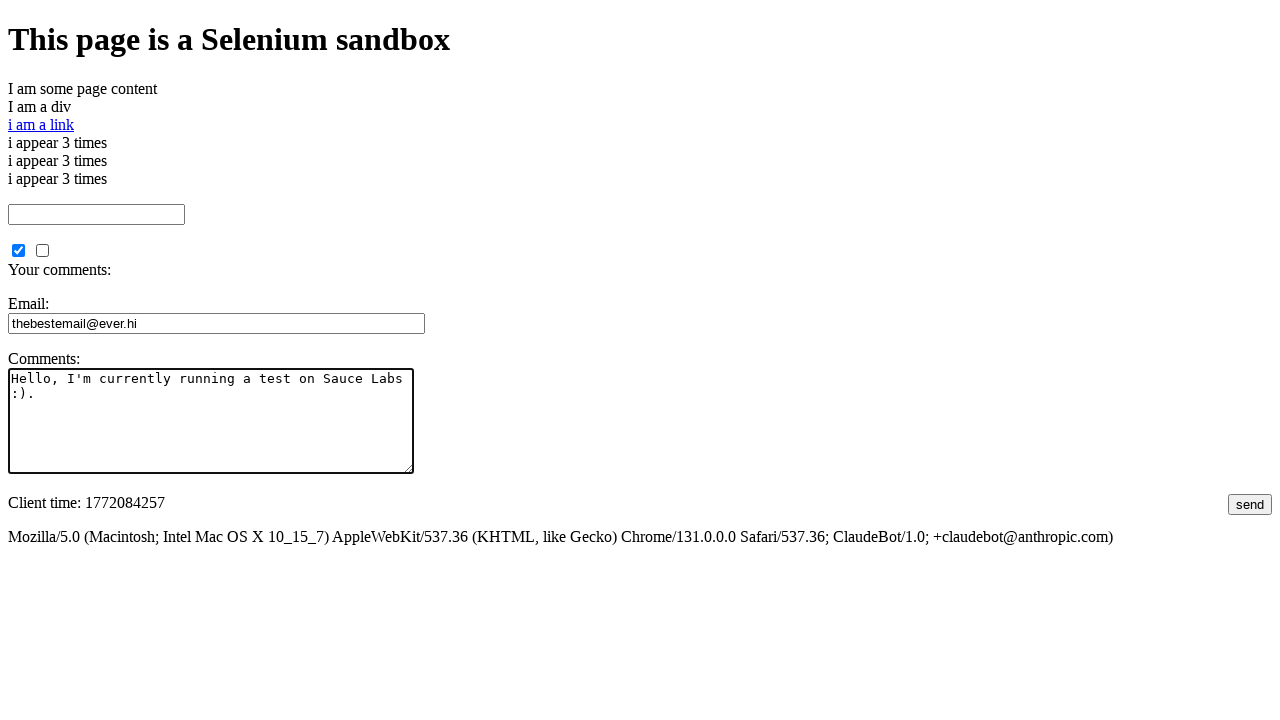

Clicked the submit button to submit the form at (1250, 504) on #submit
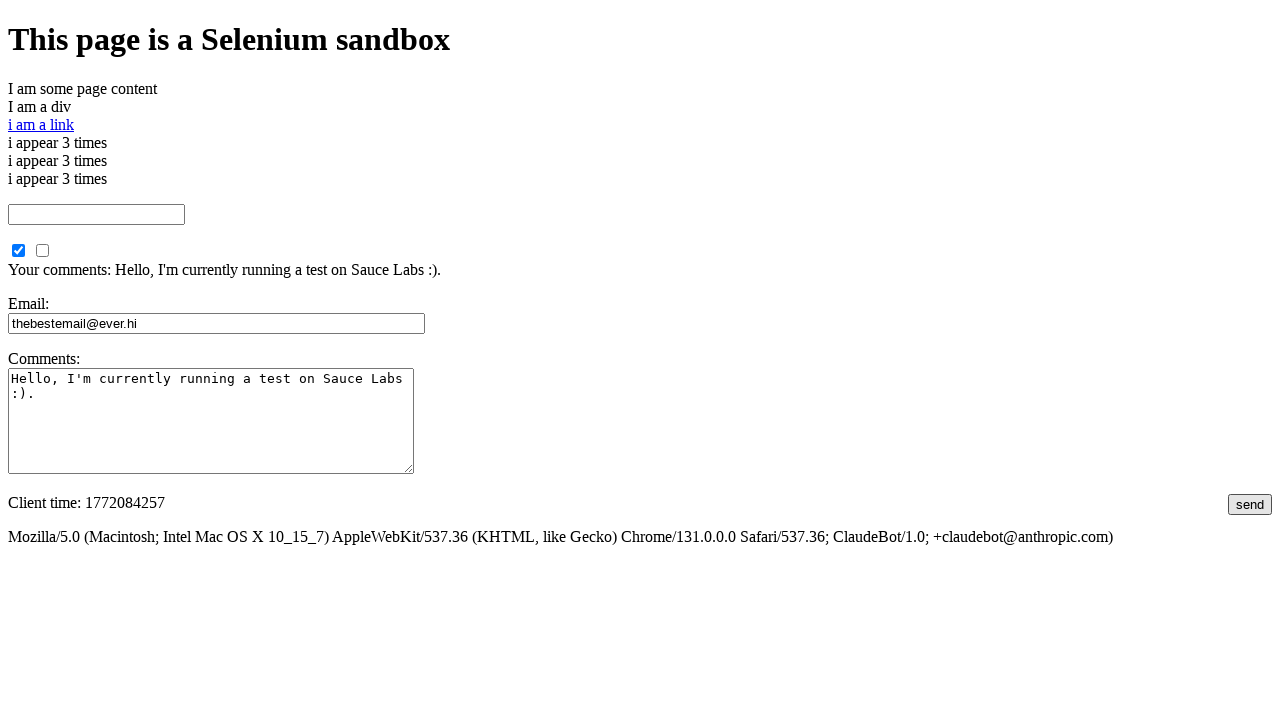

Form submission result appeared with comments displayed
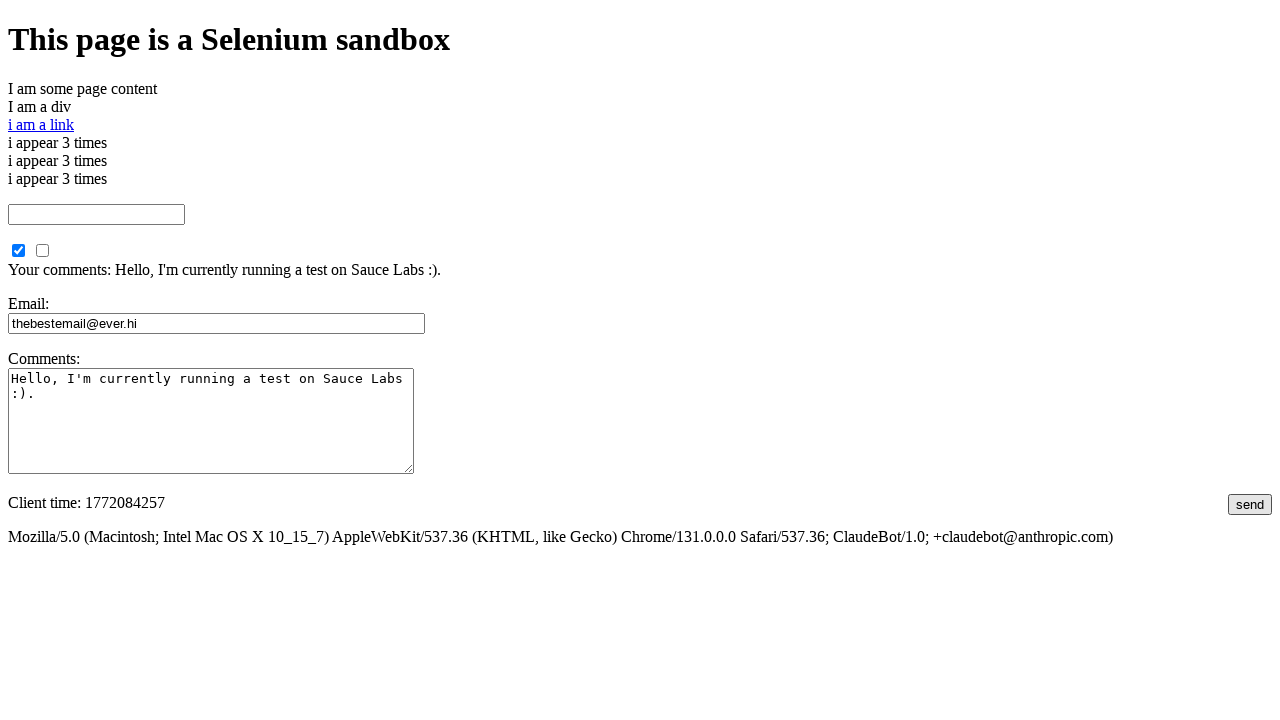

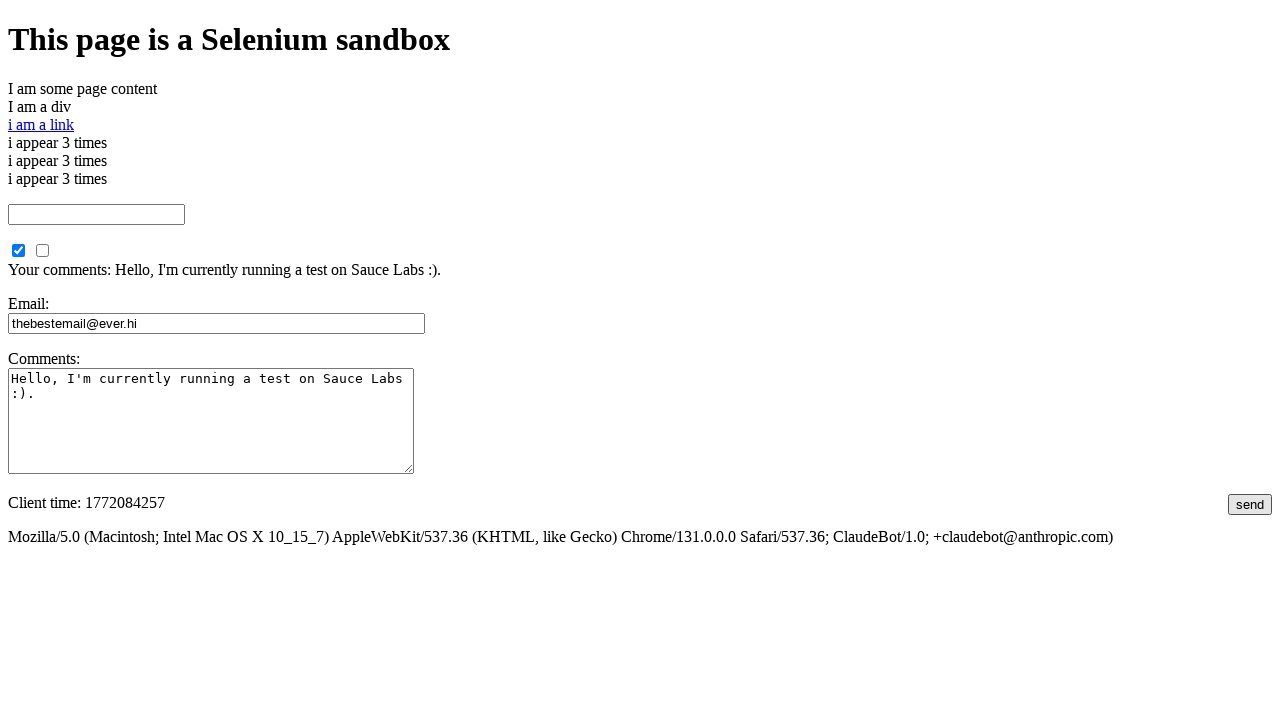